Tests that new todo items are appended to the bottom of the list and the counter displays correctly.

Starting URL: https://demo.playwright.dev/todomvc

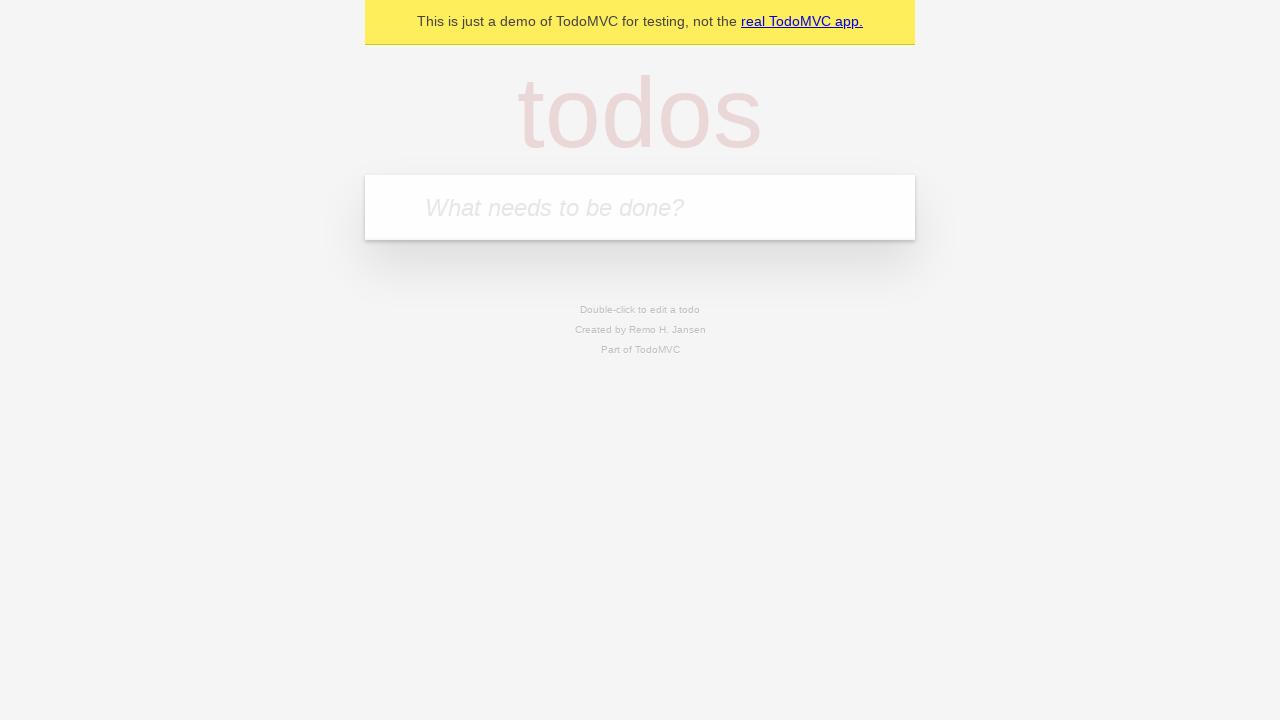

Filled todo input with 'buy some cheese' on internal:attr=[placeholder="What needs to be done?"i]
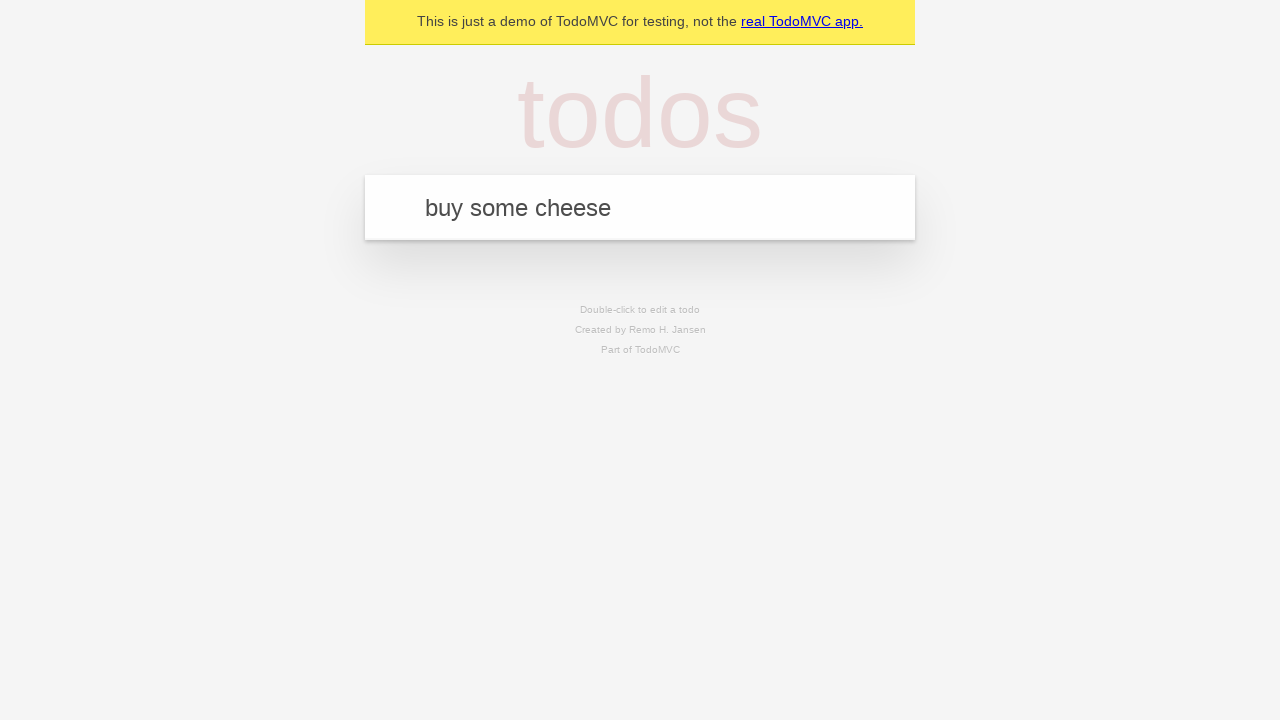

Pressed Enter to add first todo item on internal:attr=[placeholder="What needs to be done?"i]
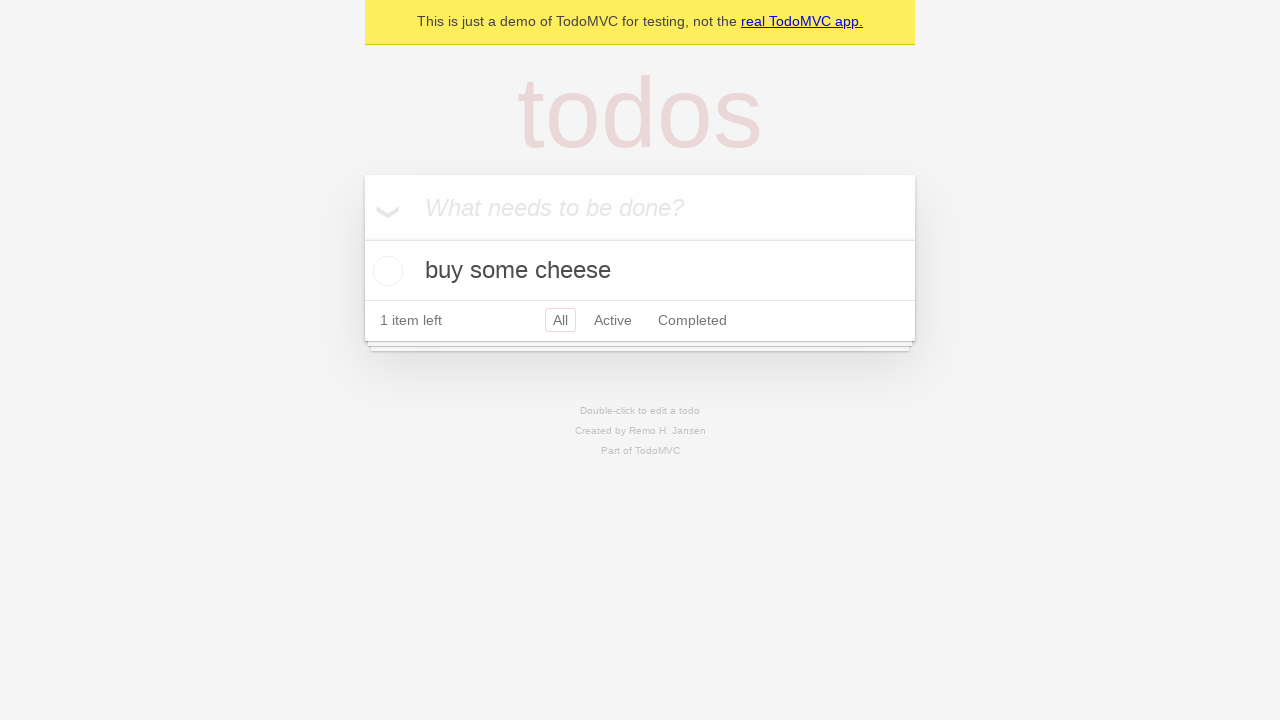

Filled todo input with 'feed the cat' on internal:attr=[placeholder="What needs to be done?"i]
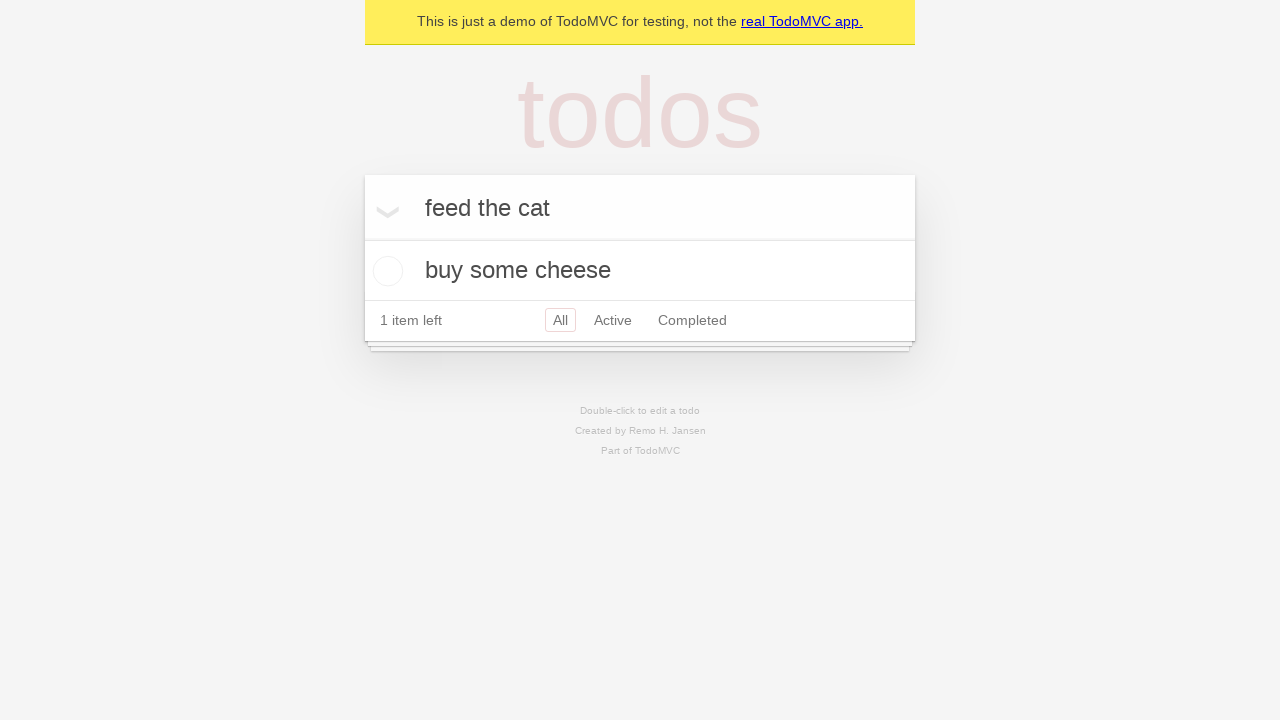

Pressed Enter to add second todo item on internal:attr=[placeholder="What needs to be done?"i]
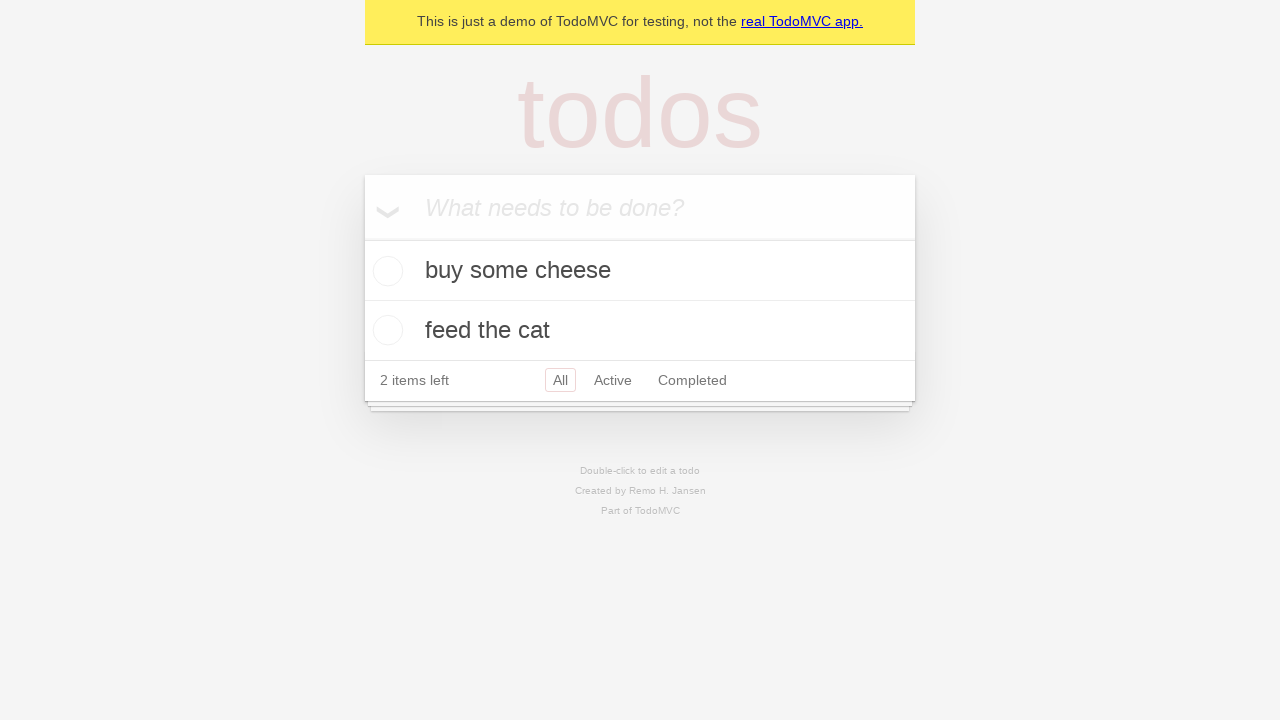

Filled todo input with 'book a doctors appointment' on internal:attr=[placeholder="What needs to be done?"i]
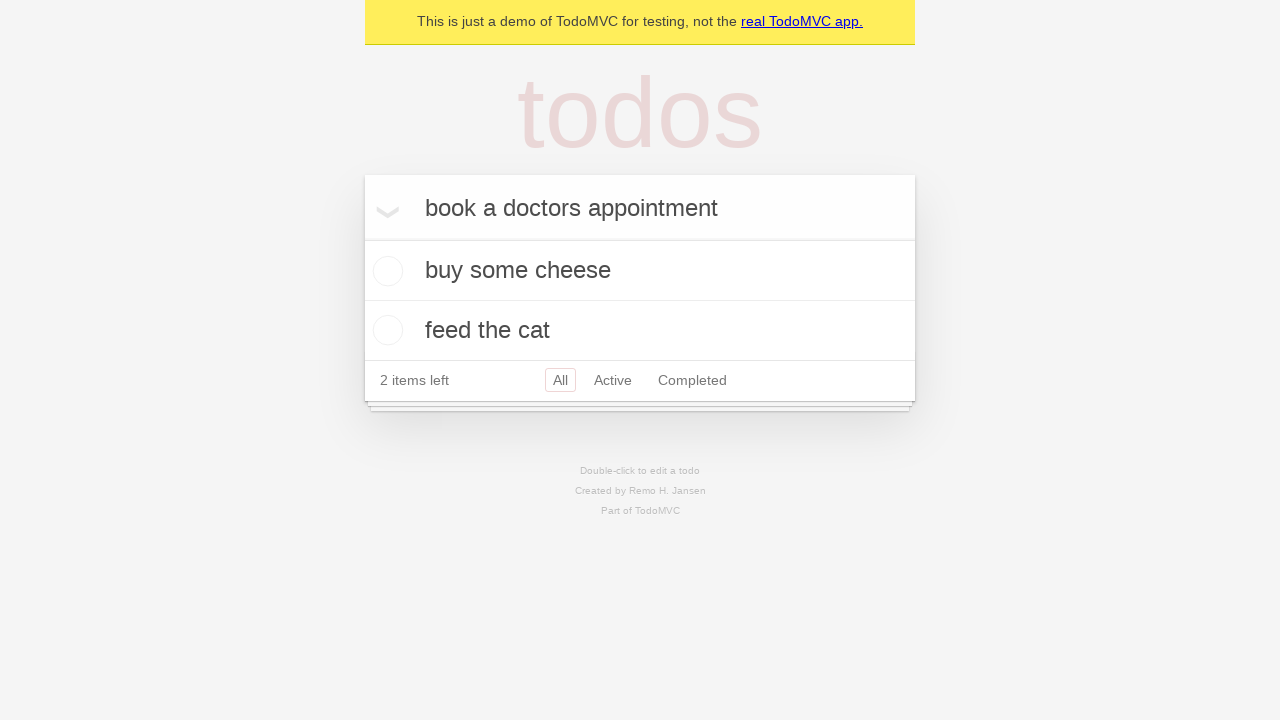

Pressed Enter to add third todo item on internal:attr=[placeholder="What needs to be done?"i]
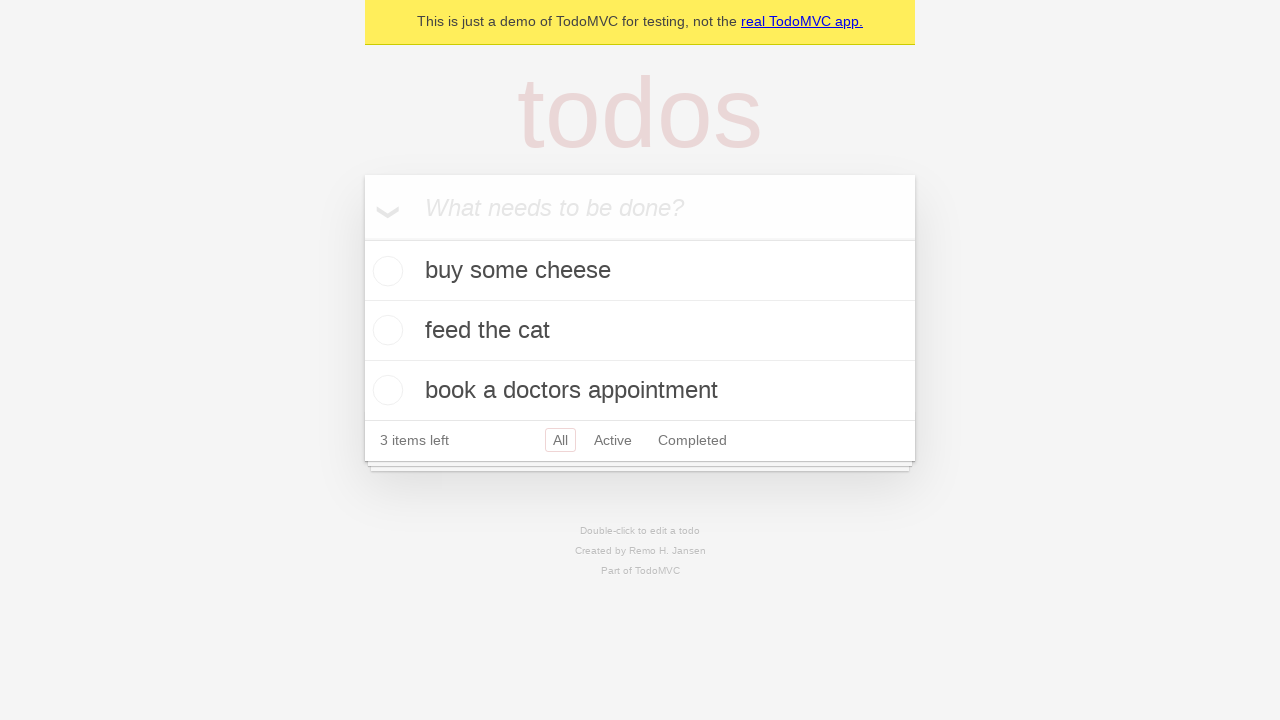

Waited for todo counter element to appear
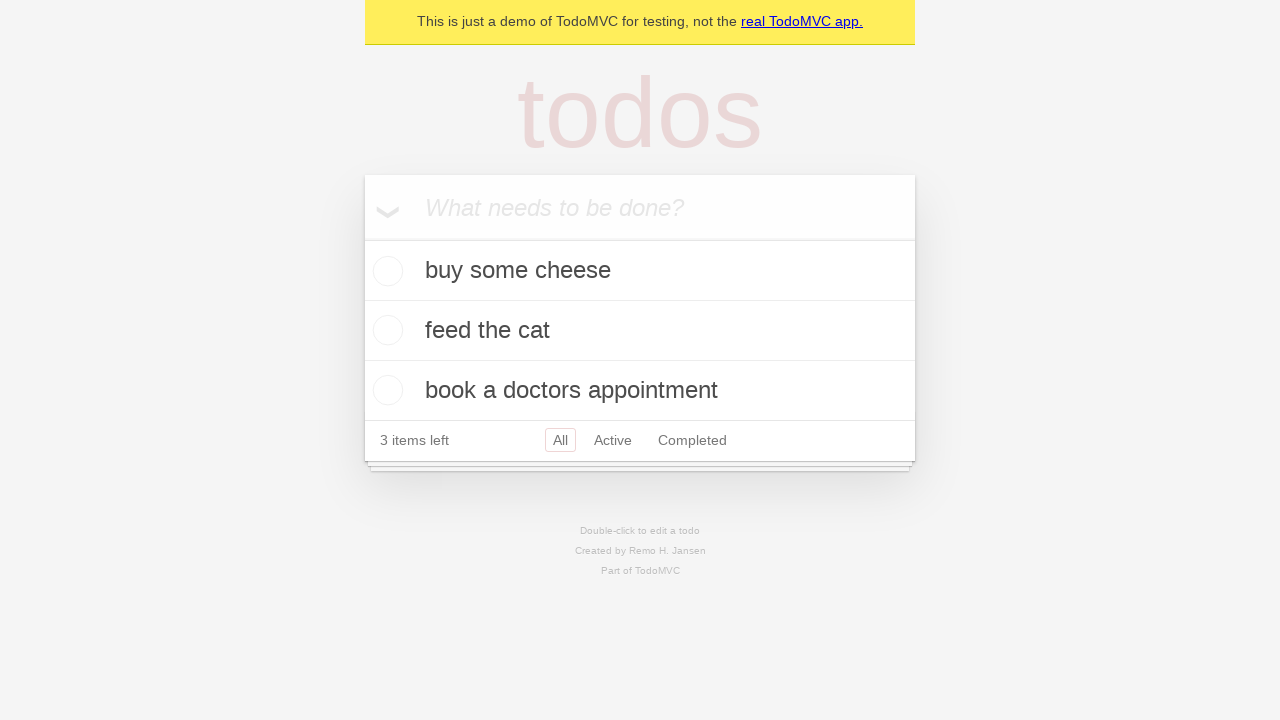

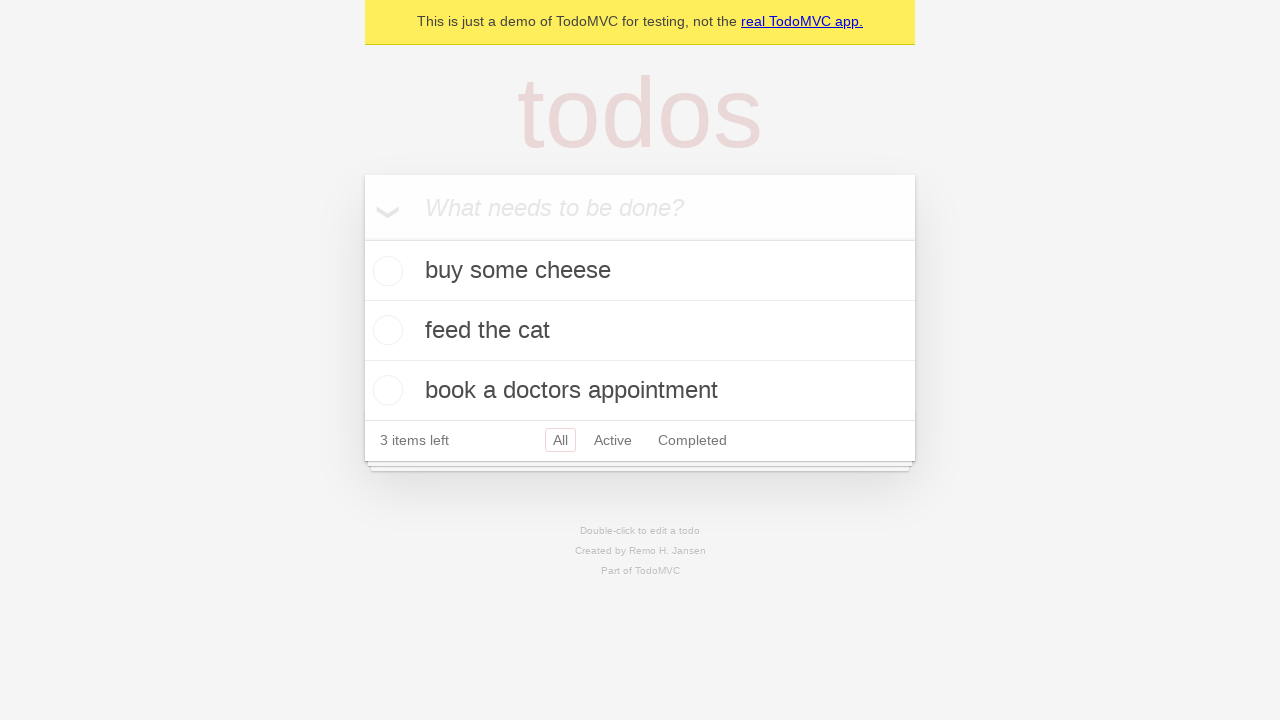